Tests that entered text is trimmed when editing a todo item

Starting URL: https://demo.playwright.dev/todomvc

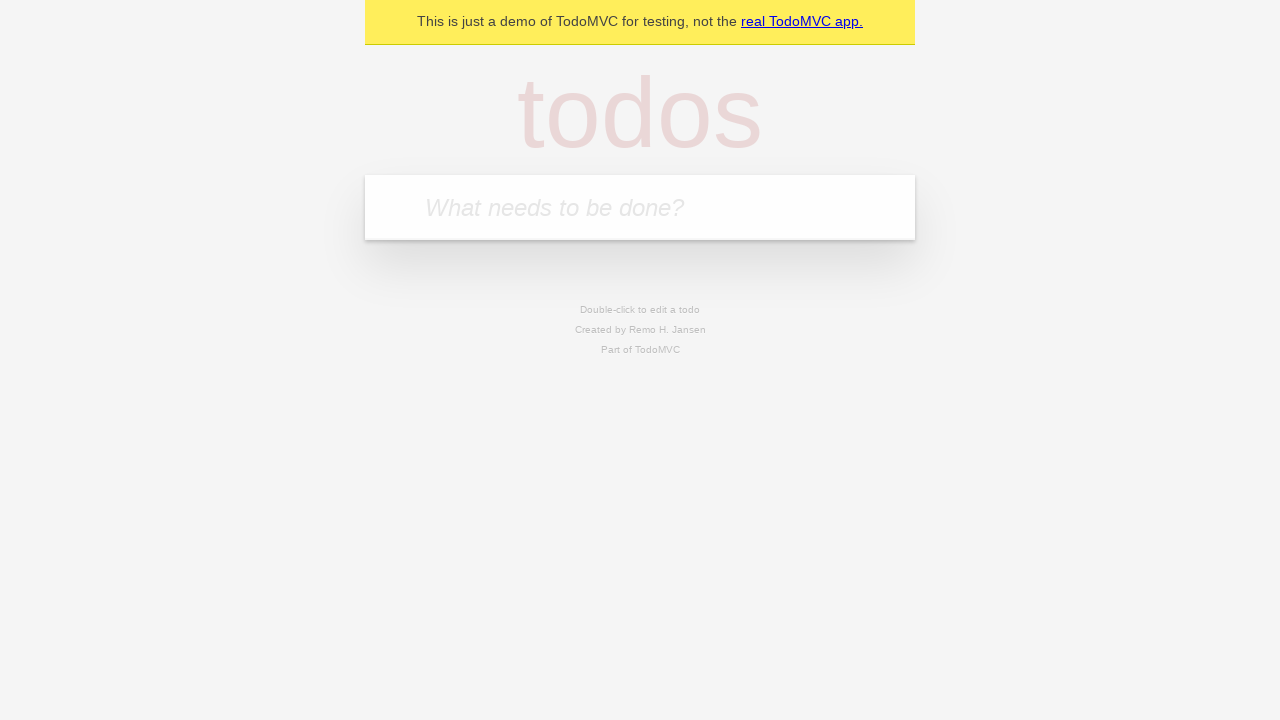

Filled todo input with 'buy some cheese' on internal:attr=[placeholder="What needs to be done?"i]
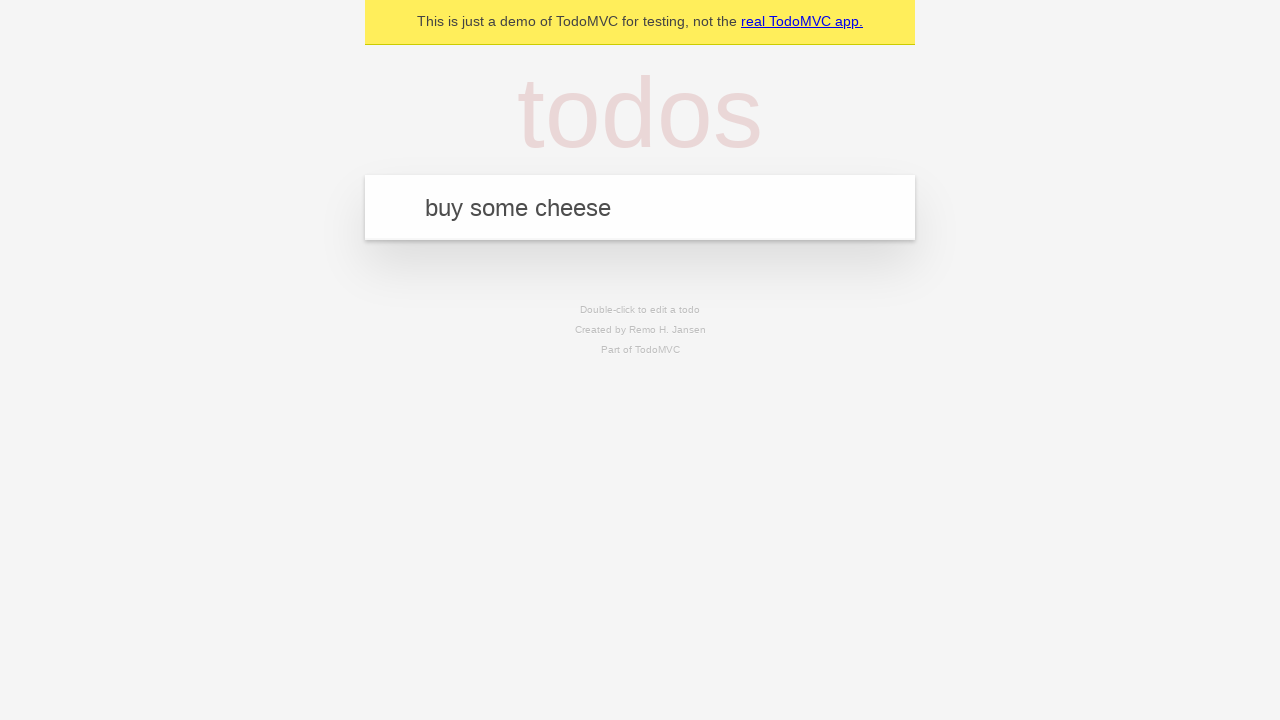

Pressed Enter to create first todo on internal:attr=[placeholder="What needs to be done?"i]
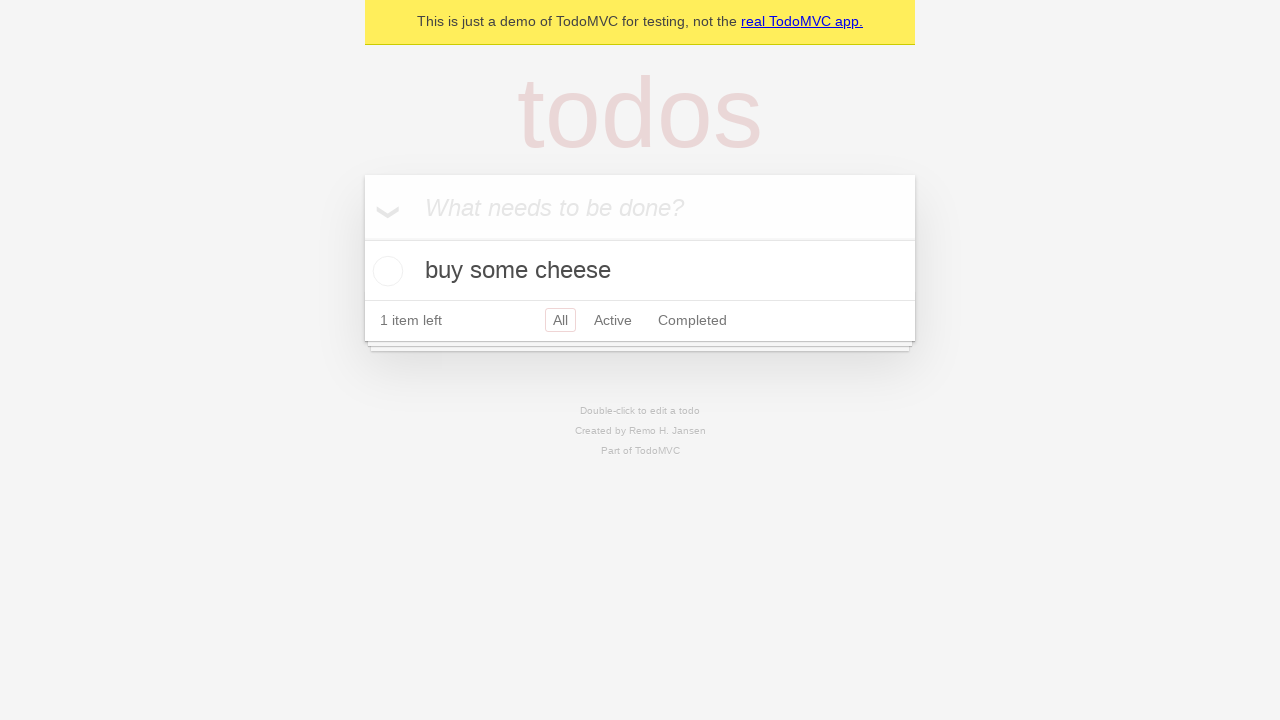

Filled todo input with 'feed the cat' on internal:attr=[placeholder="What needs to be done?"i]
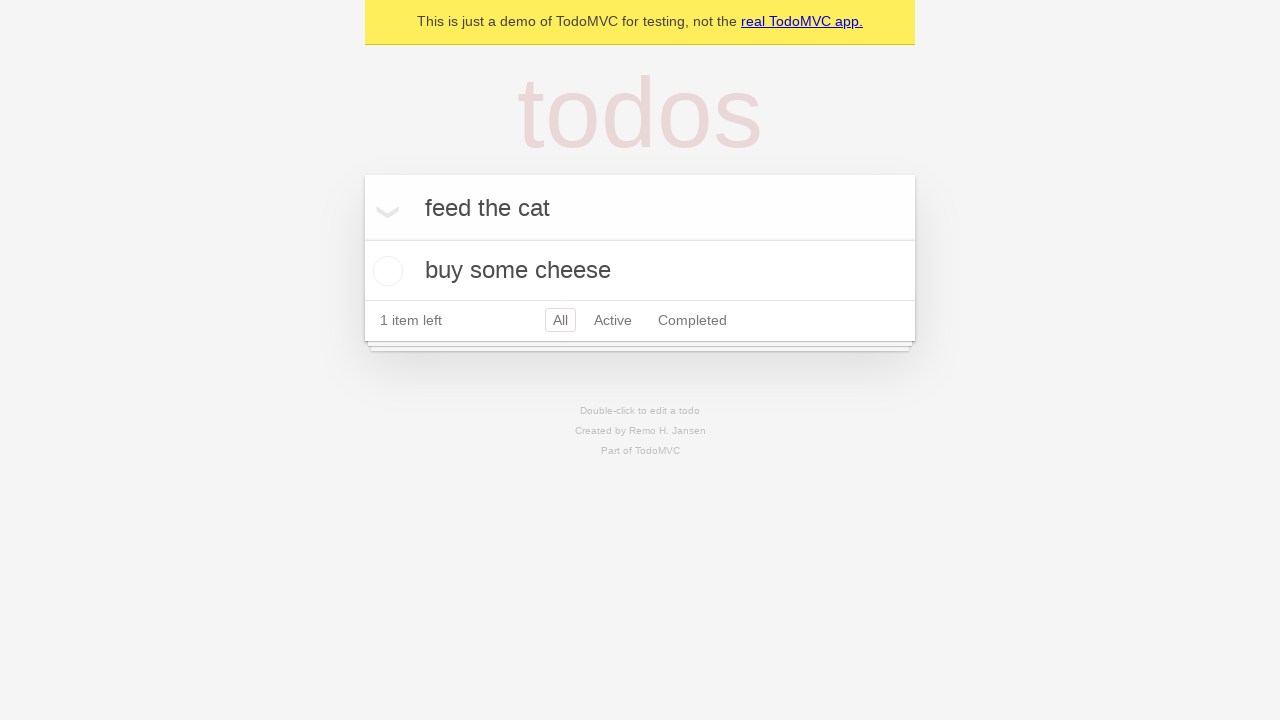

Pressed Enter to create second todo on internal:attr=[placeholder="What needs to be done?"i]
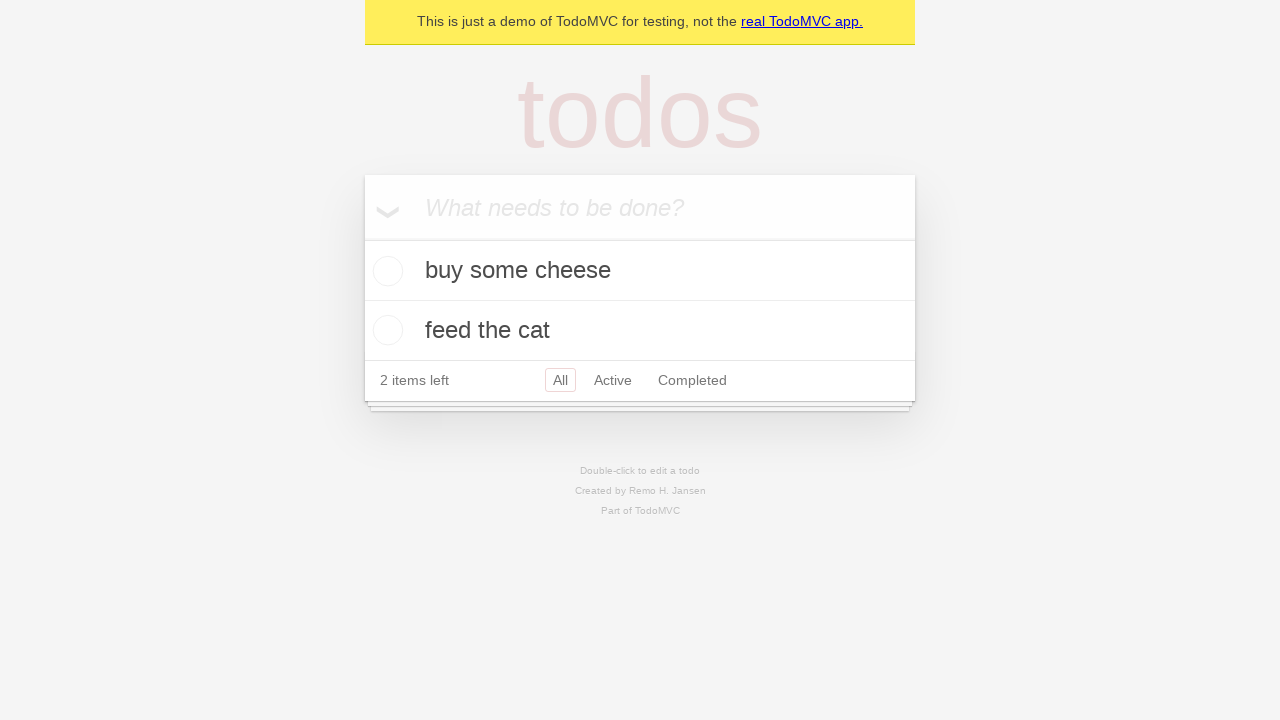

Filled todo input with 'book a doctors appointment' on internal:attr=[placeholder="What needs to be done?"i]
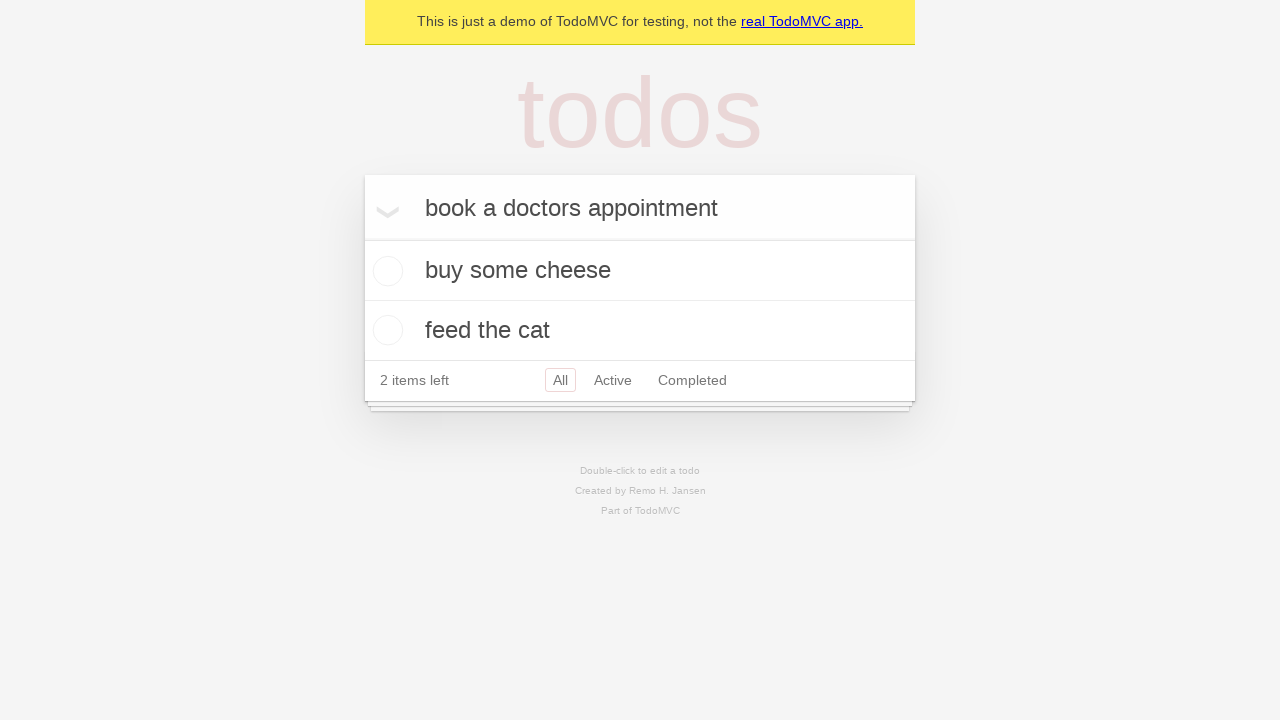

Pressed Enter to create third todo on internal:attr=[placeholder="What needs to be done?"i]
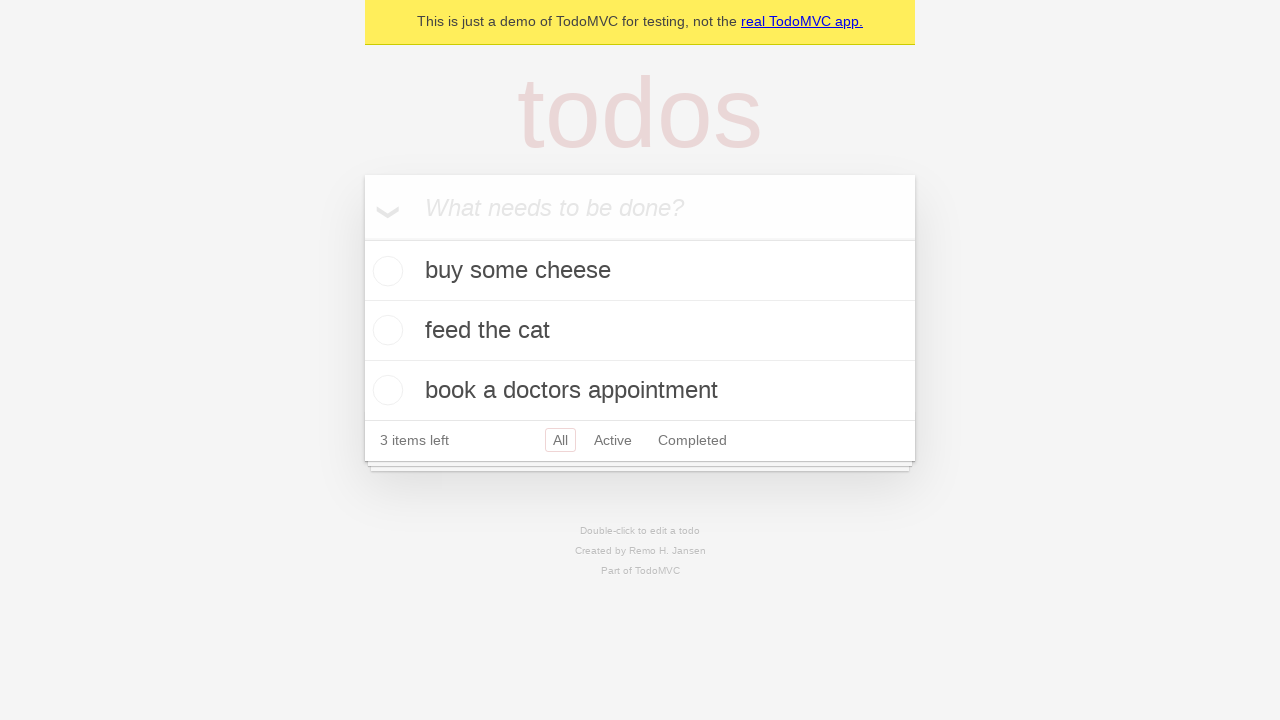

Double-clicked second todo item to enter edit mode at (640, 331) on internal:testid=[data-testid="todo-item"s] >> nth=1
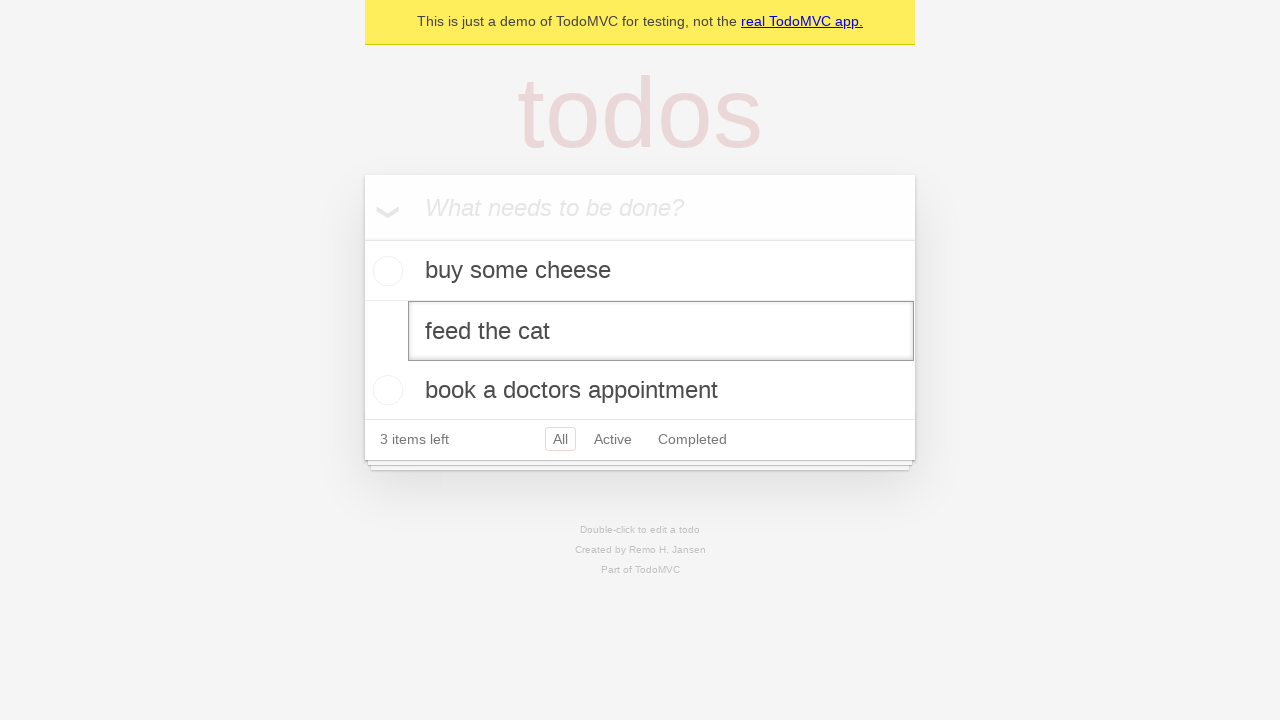

Filled edit textbox with whitespace-padded text '    buy some sausages    ' on internal:testid=[data-testid="todo-item"s] >> nth=1 >> internal:role=textbox[nam
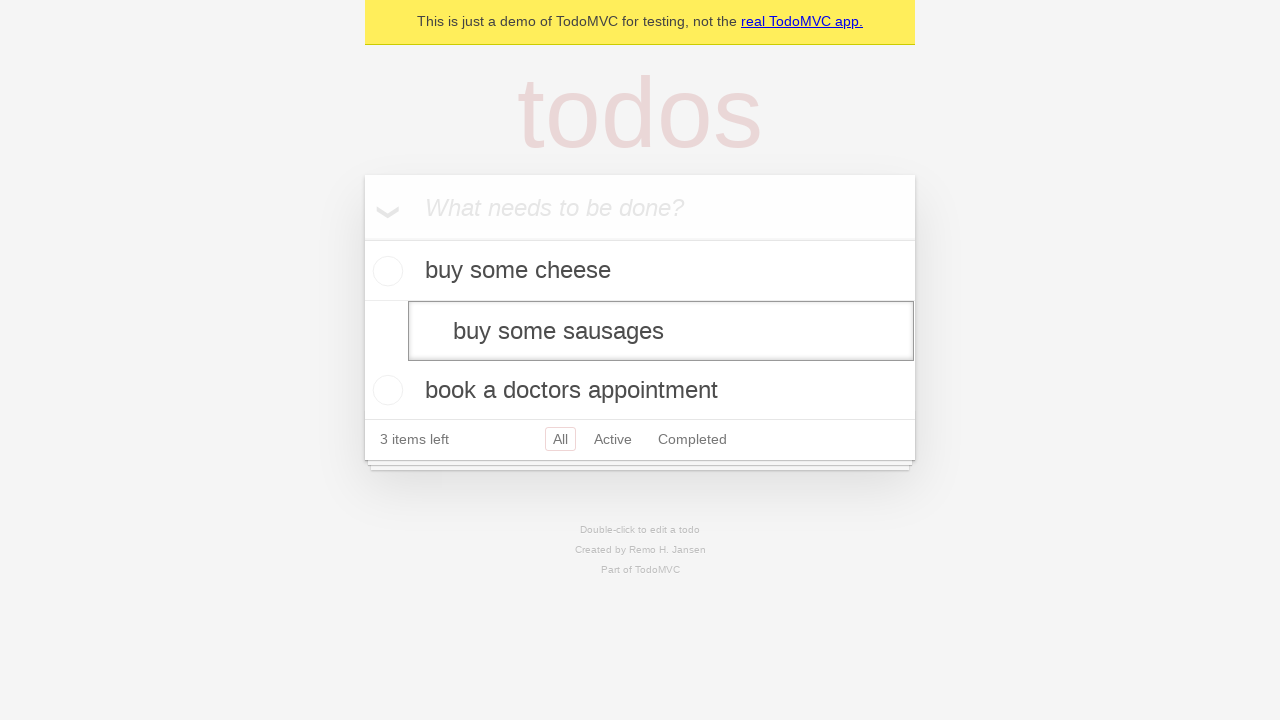

Pressed Enter to save edited todo with trimmed text on internal:testid=[data-testid="todo-item"s] >> nth=1 >> internal:role=textbox[nam
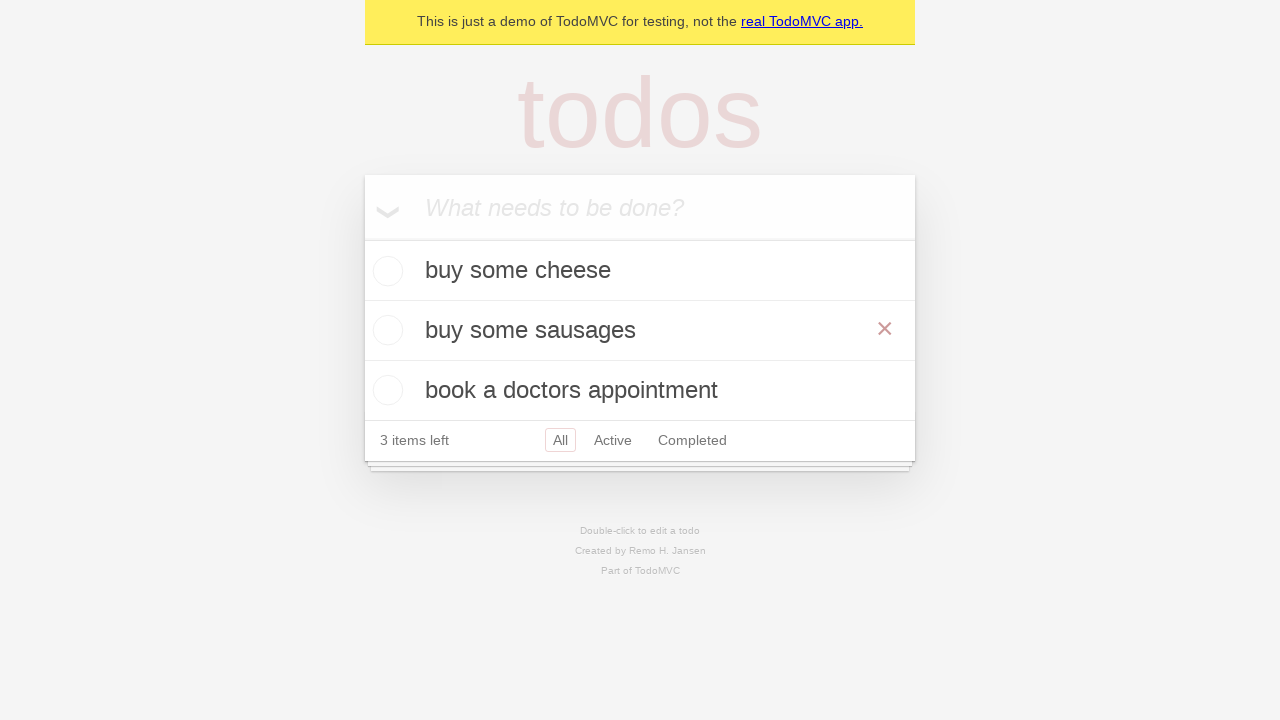

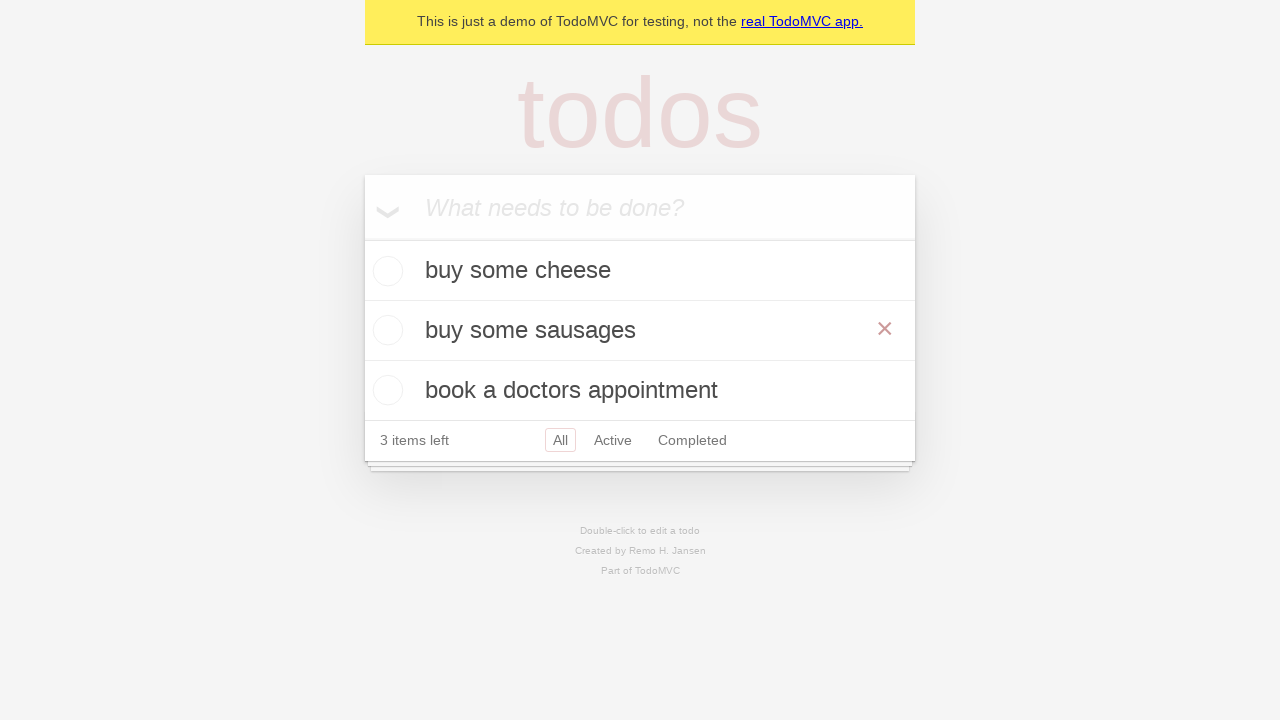